Tests checkbox and radio button interactions by checking/unchecking checkboxes and selecting radio button options on a practice form

Starting URL: https://www.tutorialspoint.com/selenium/practice/check-box.php

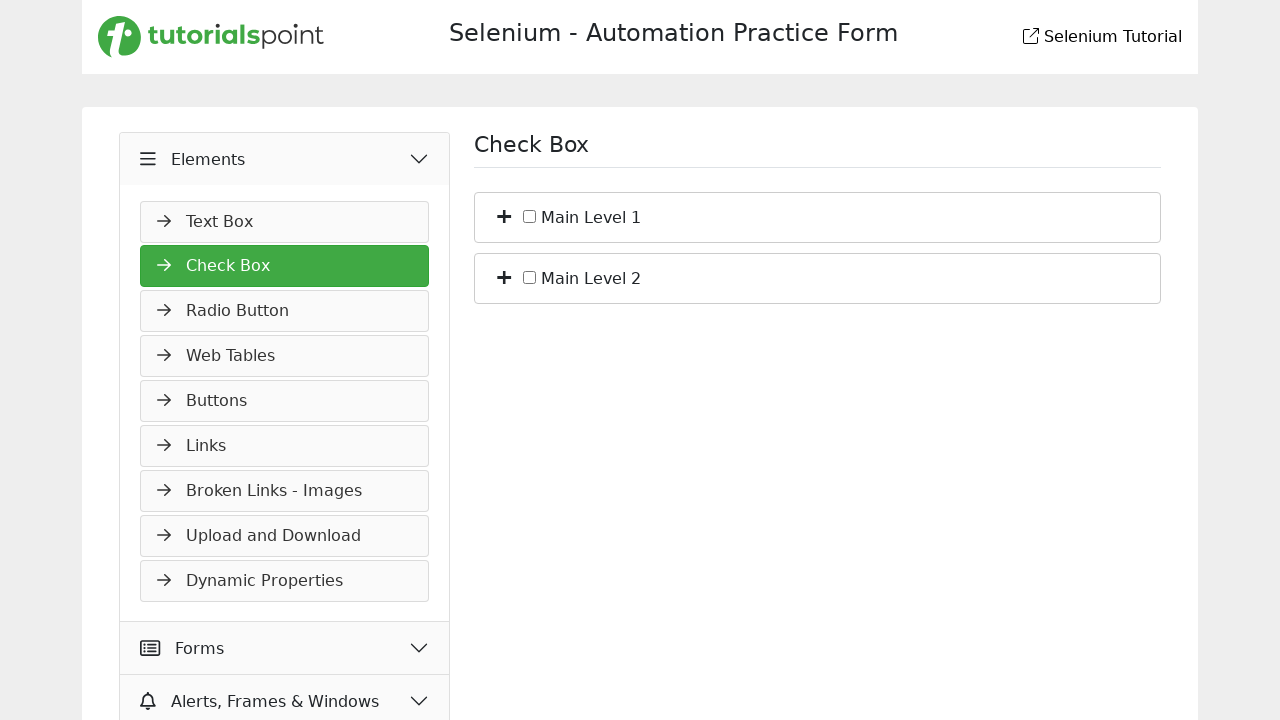

Checked the first checkbox at (530, 216) on #c_bs_1
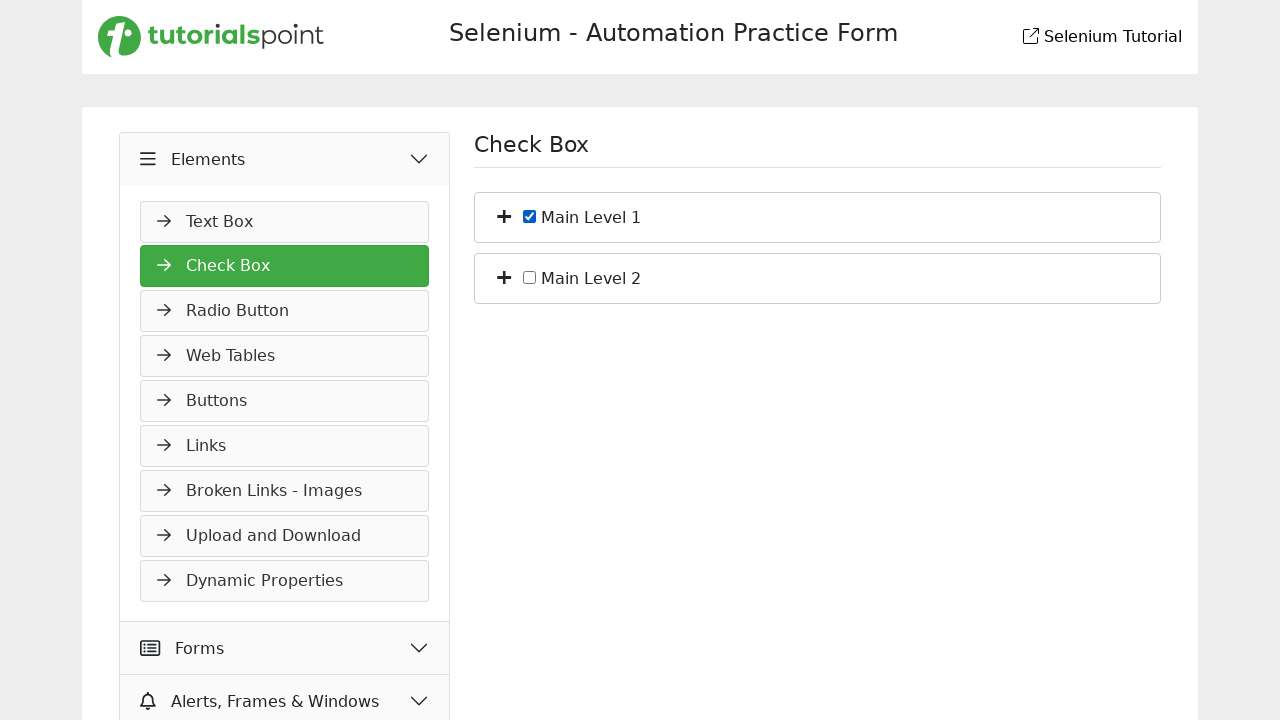

Unchecked the first checkbox by clicking it at (530, 216) on #c_bs_1
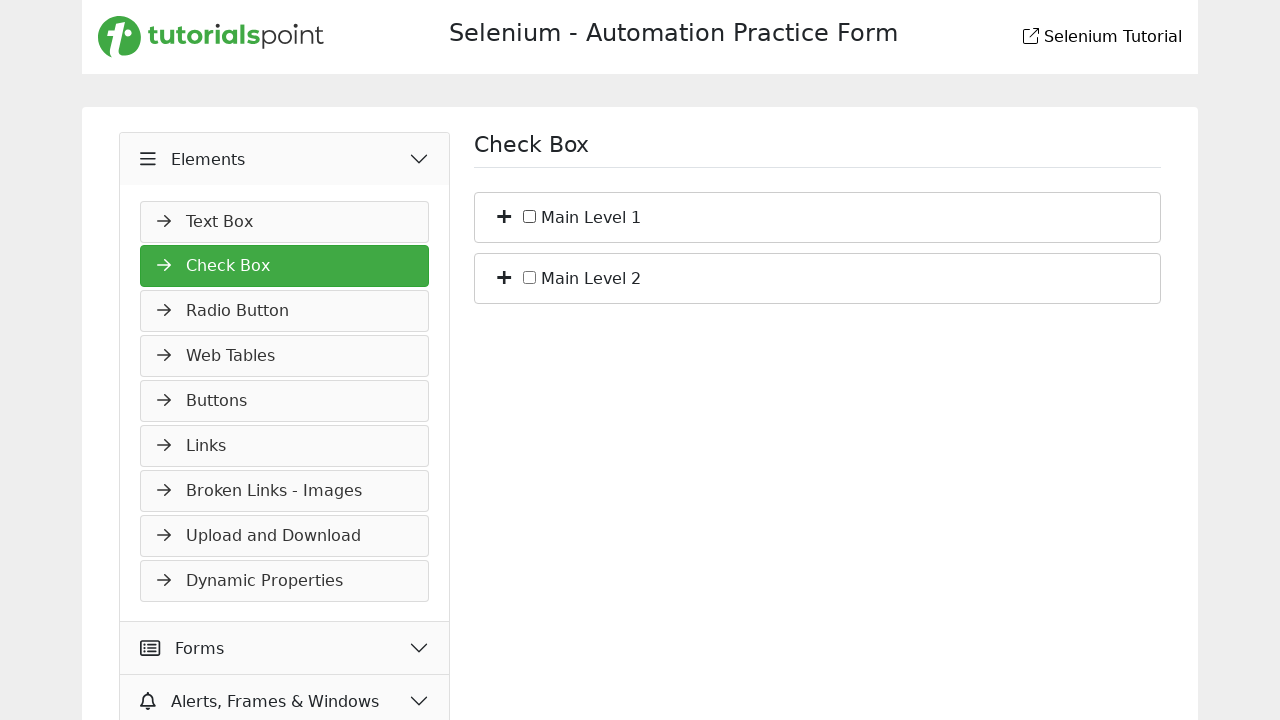

Navigated to radio button page at (285, 311) on a[href='radio-button.php']
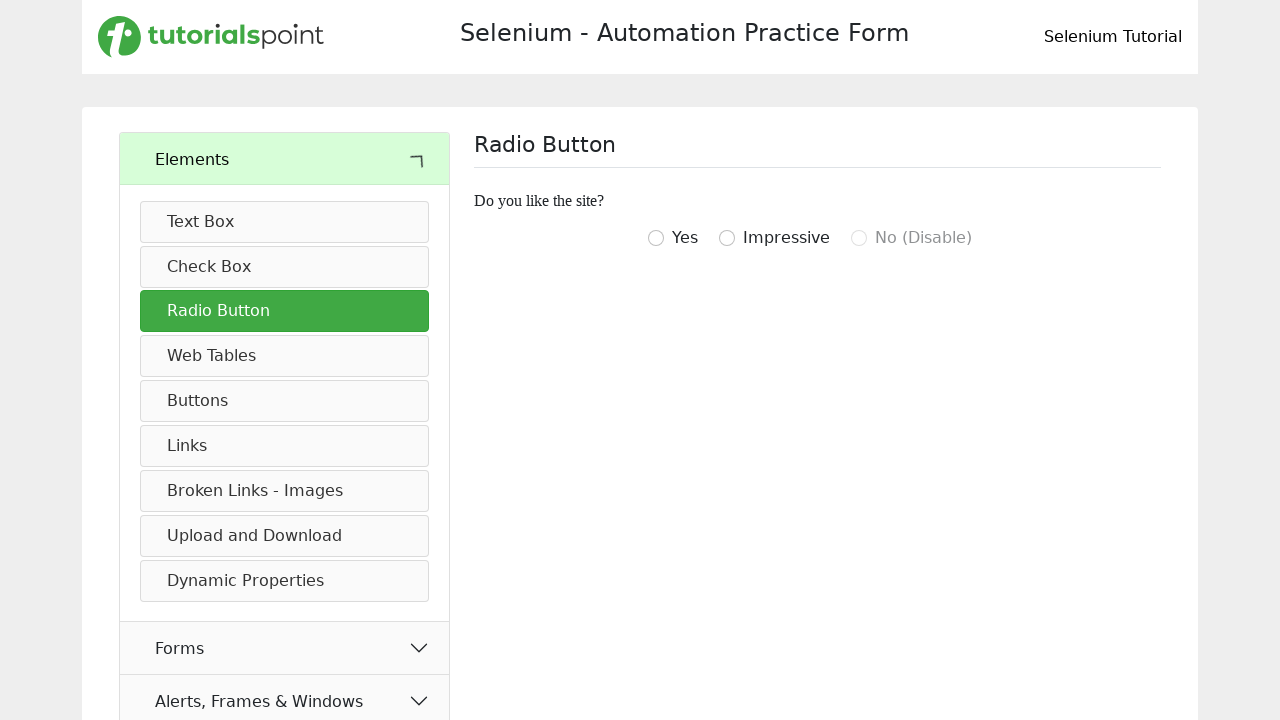

Selected the second radio button option at (656, 238) on input[value='igottwo']
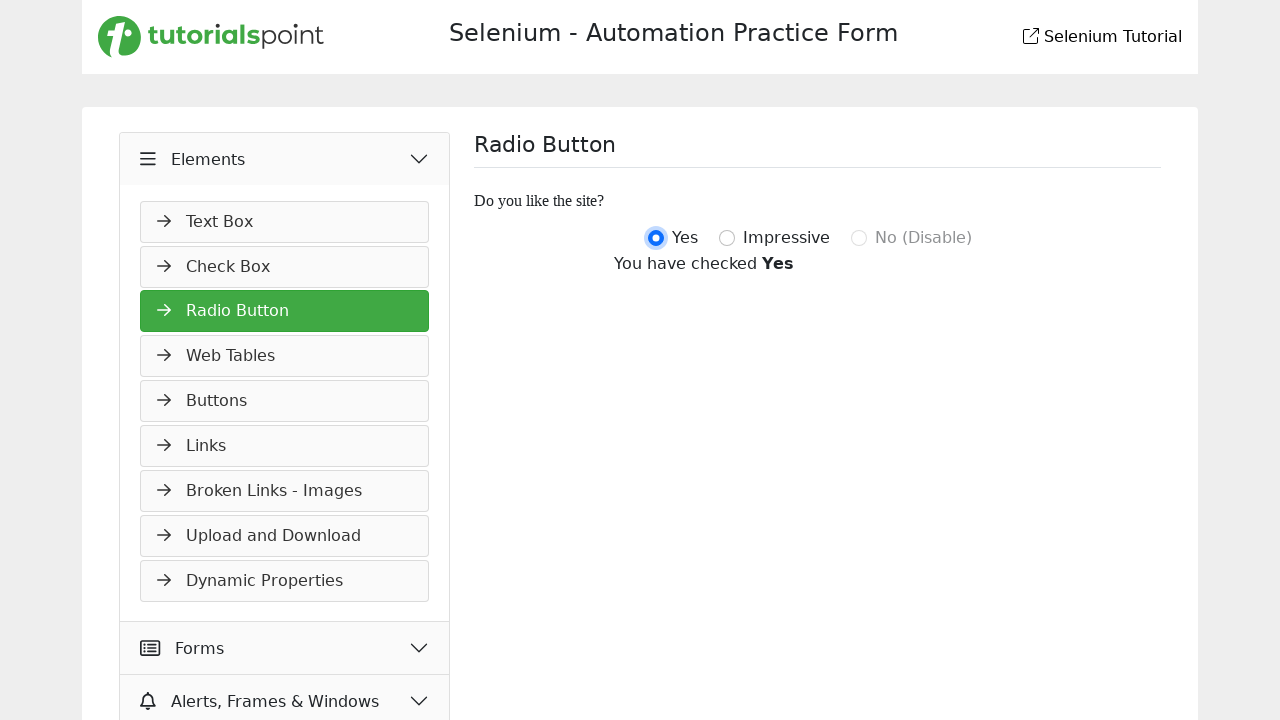

Selected the third radio button option at (727, 238) on input[value='igotthree']
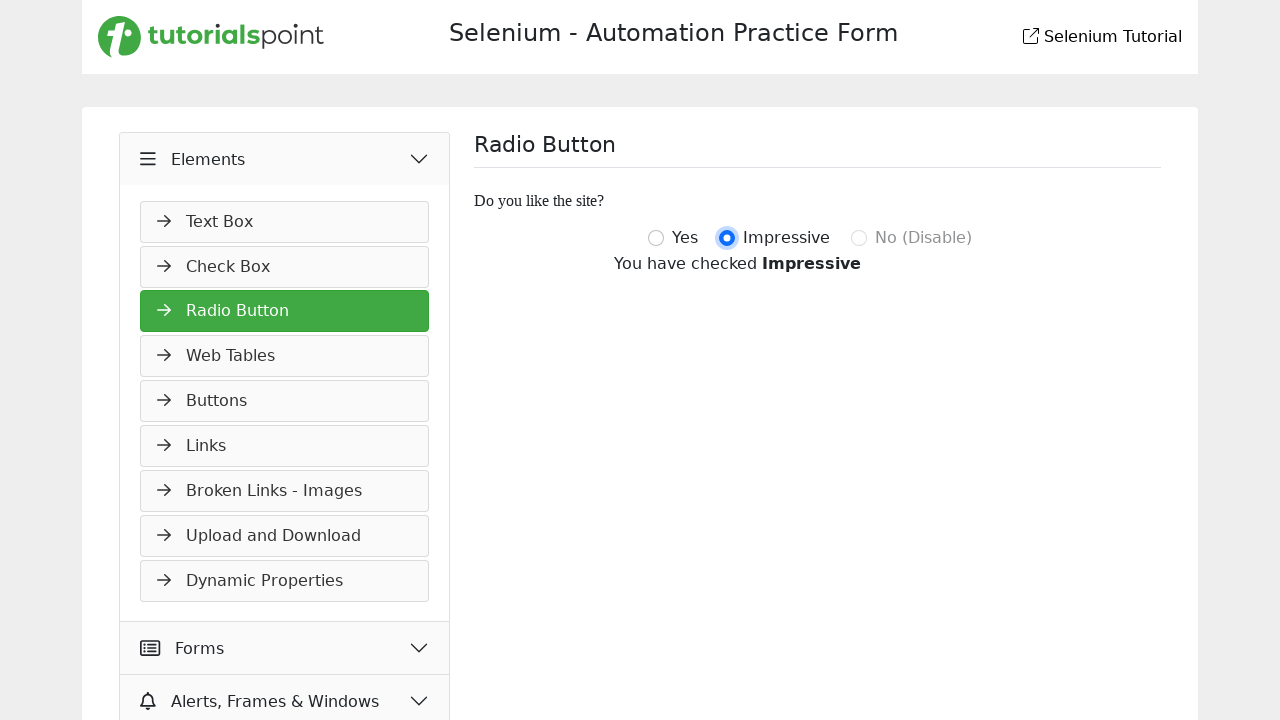

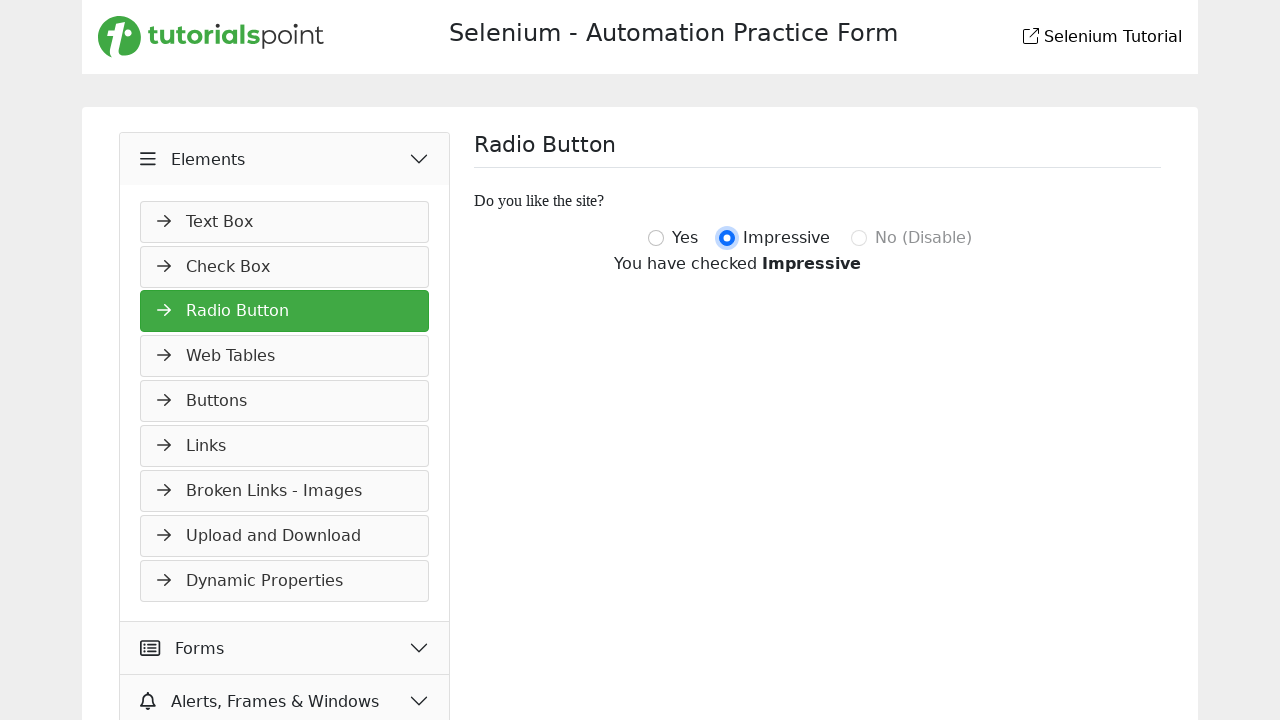